Tests handling of a prompt alert by clicking a tab, triggering the alert, entering text, accepting it, and verifying the result

Starting URL: https://demo.automationtesting.in/Alerts.html

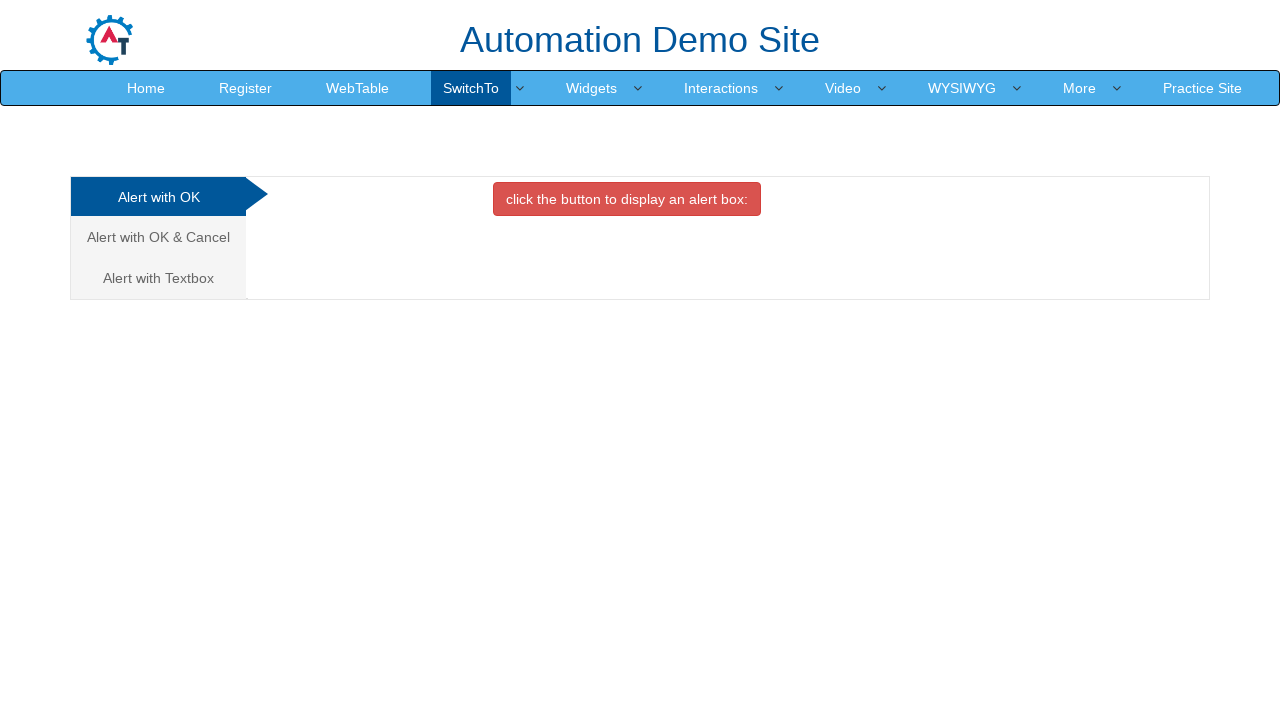

Clicked on the Textbox tab at (158, 278) on xpath=/html/body/div[1]/div/div/div/div[1]/ul/li[3]/a
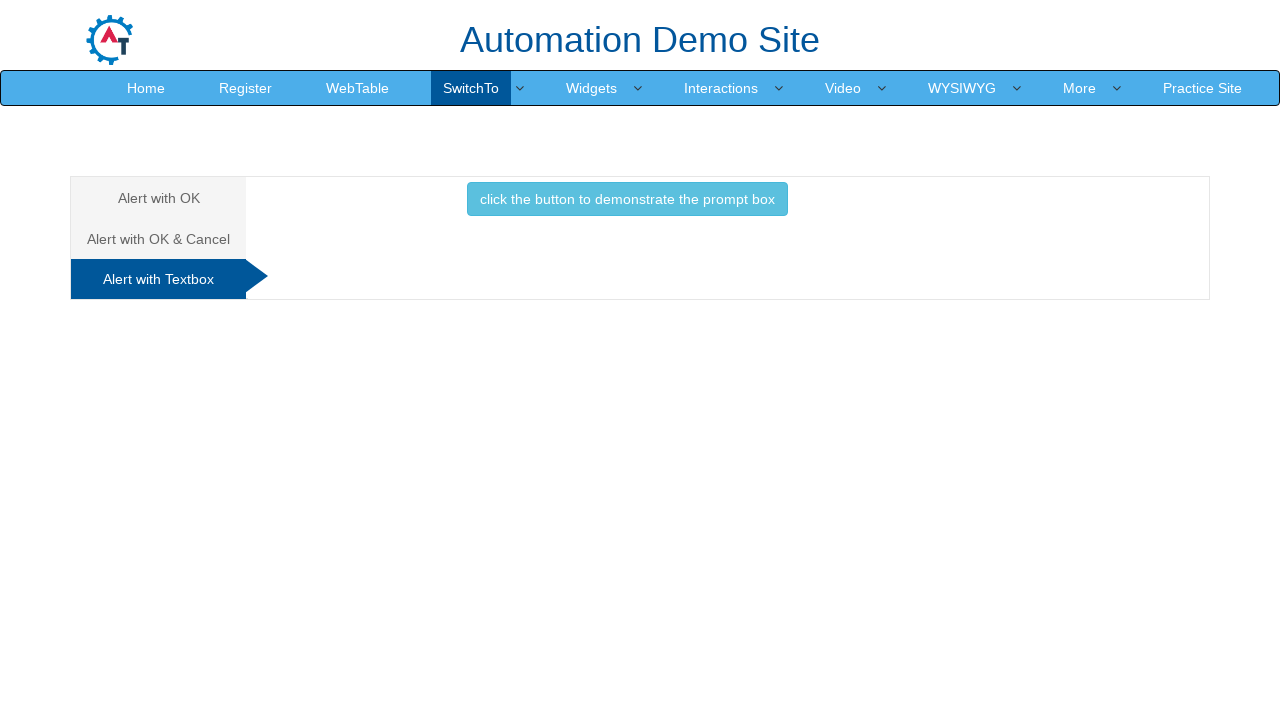

Set up dialog handler to accept prompt with text 'QA Academy'
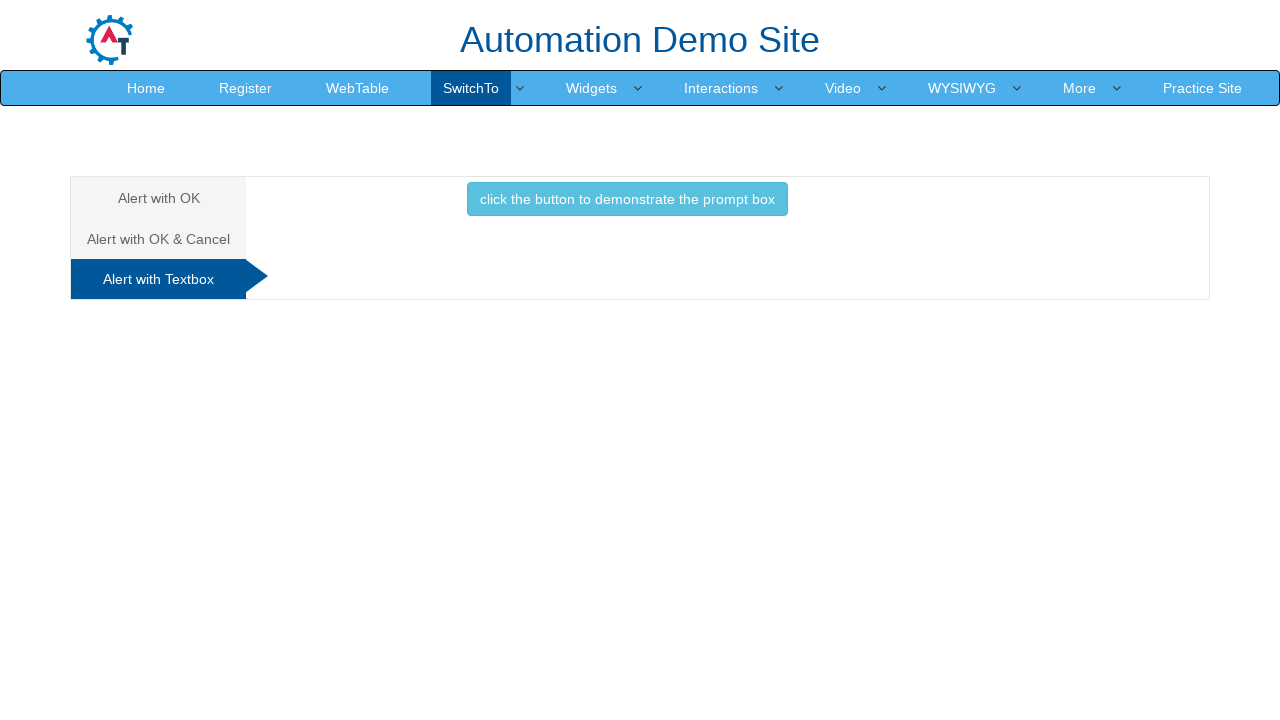

Clicked button to trigger prompt alert at (627, 199) on xpath=//*[@id='Textbox']/button
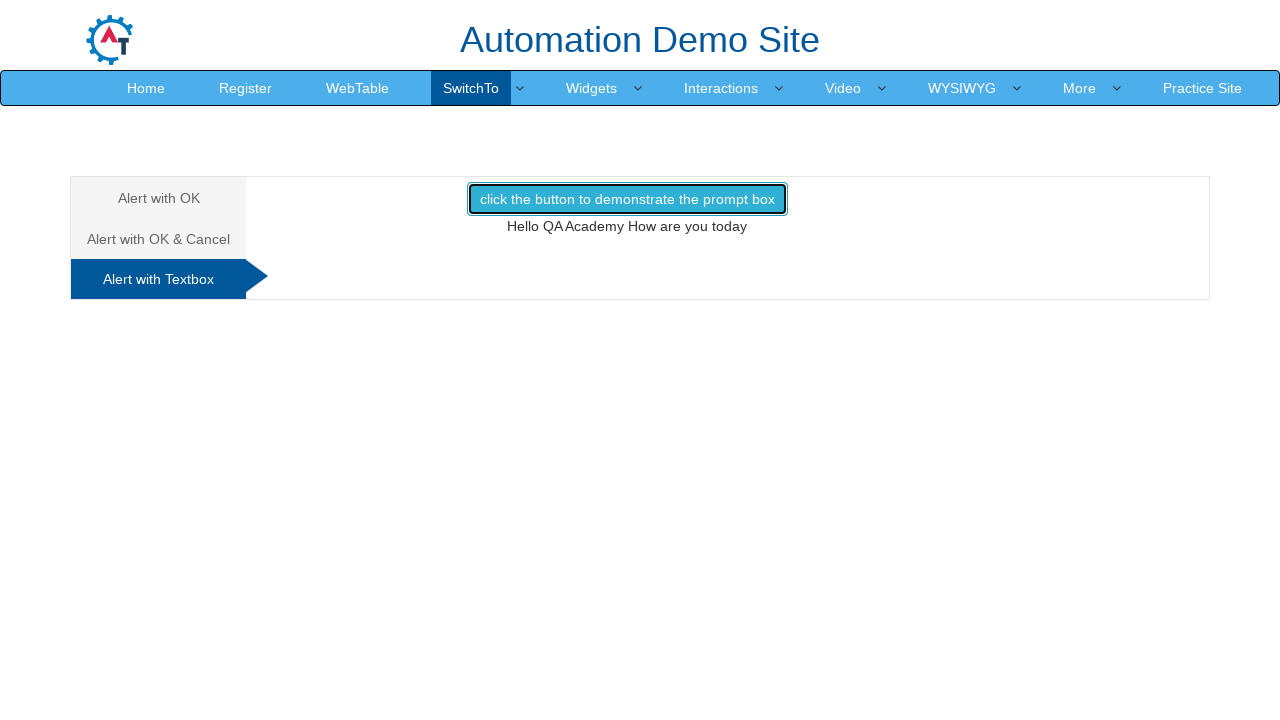

Waited for result element to load
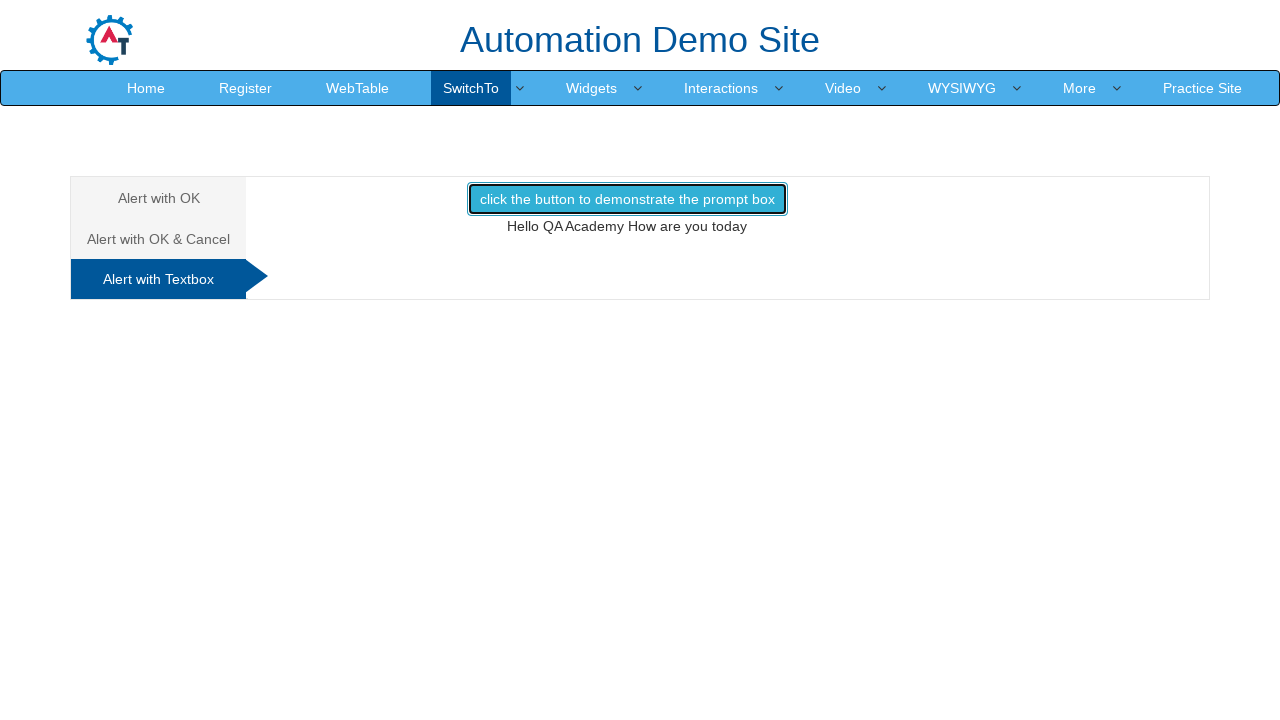

Retrieved result text from #demo1 element
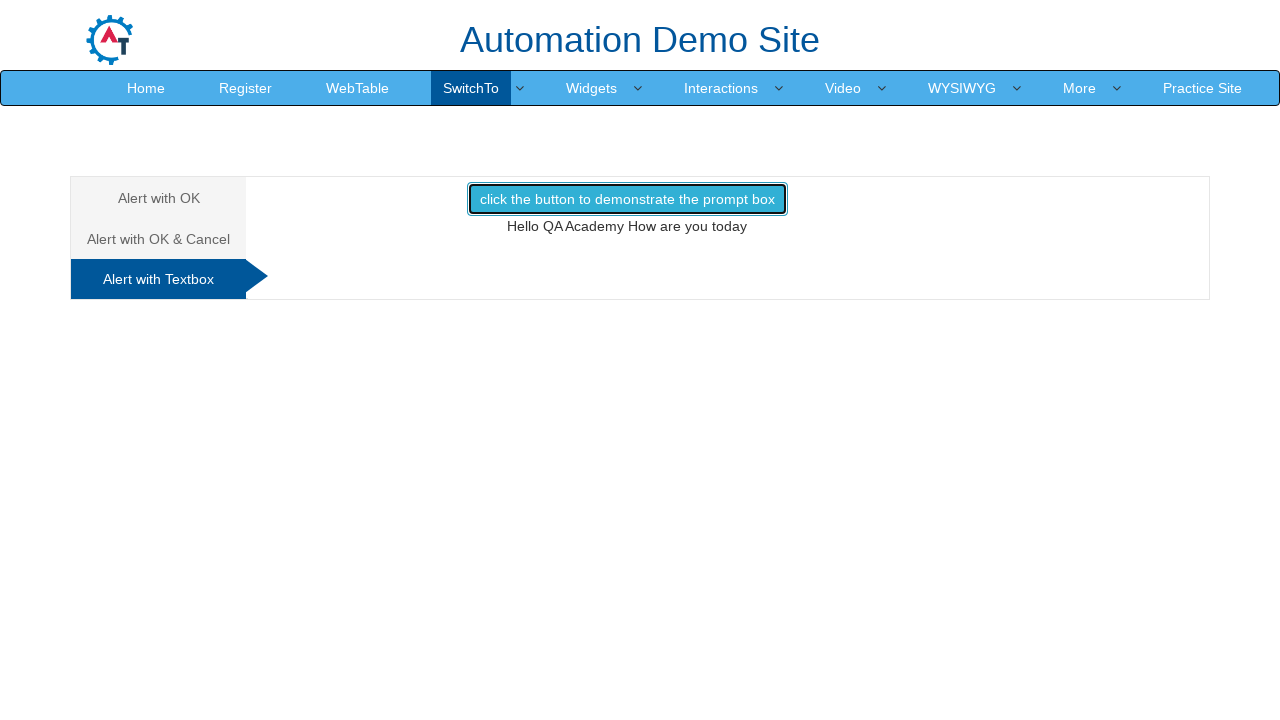

Verified that 'QA Academy' is present in the result text
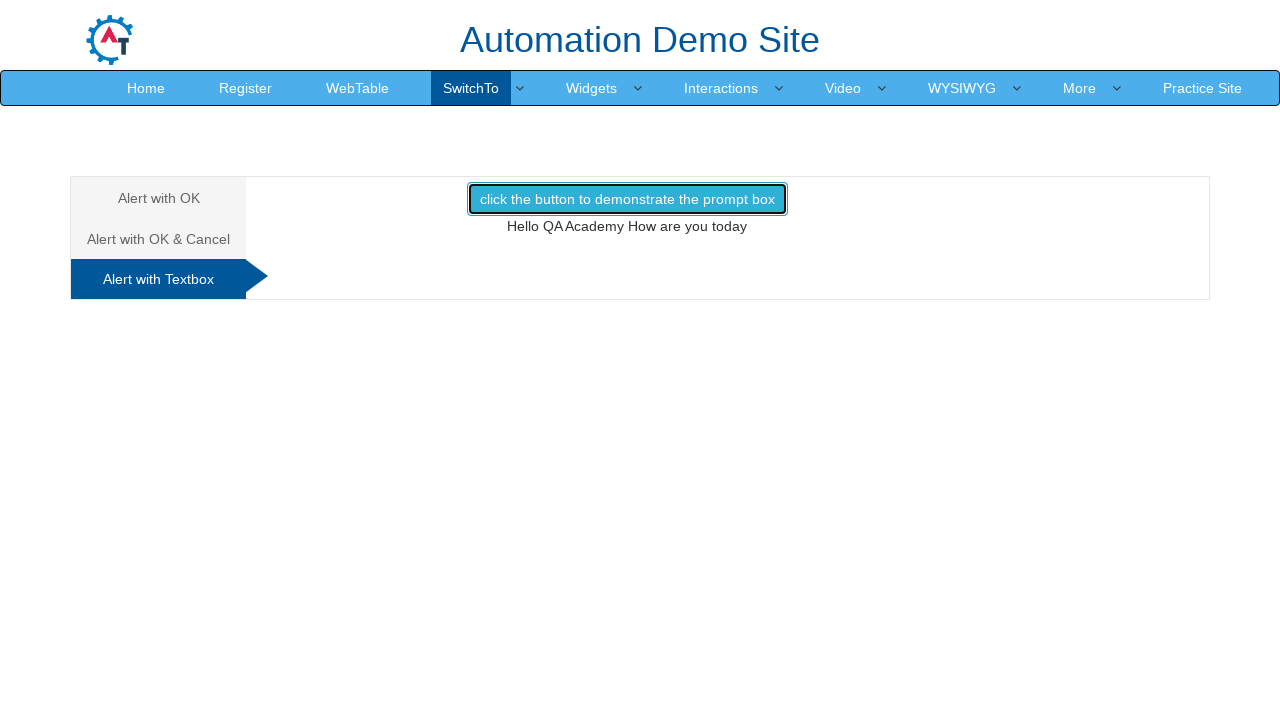

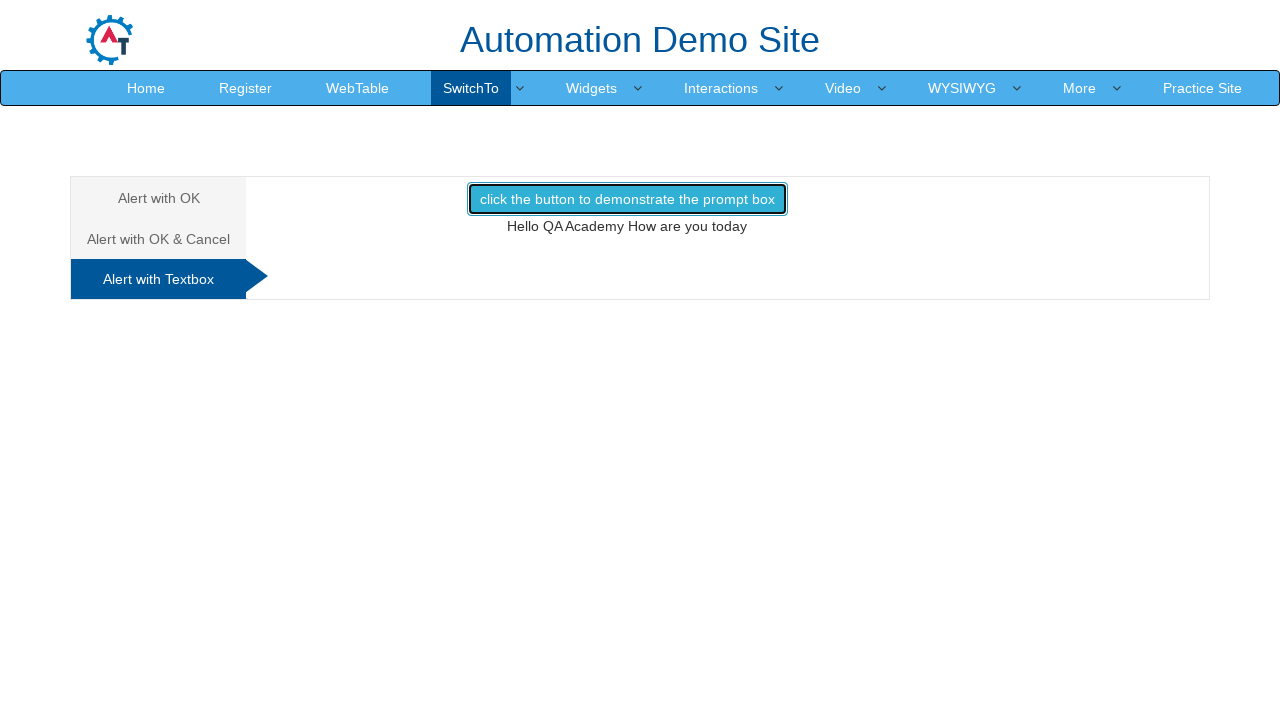